Locates link elements by their link text, including a download link and donation link

Starting URL: https://selectorshub.com/xpath-practice-page/

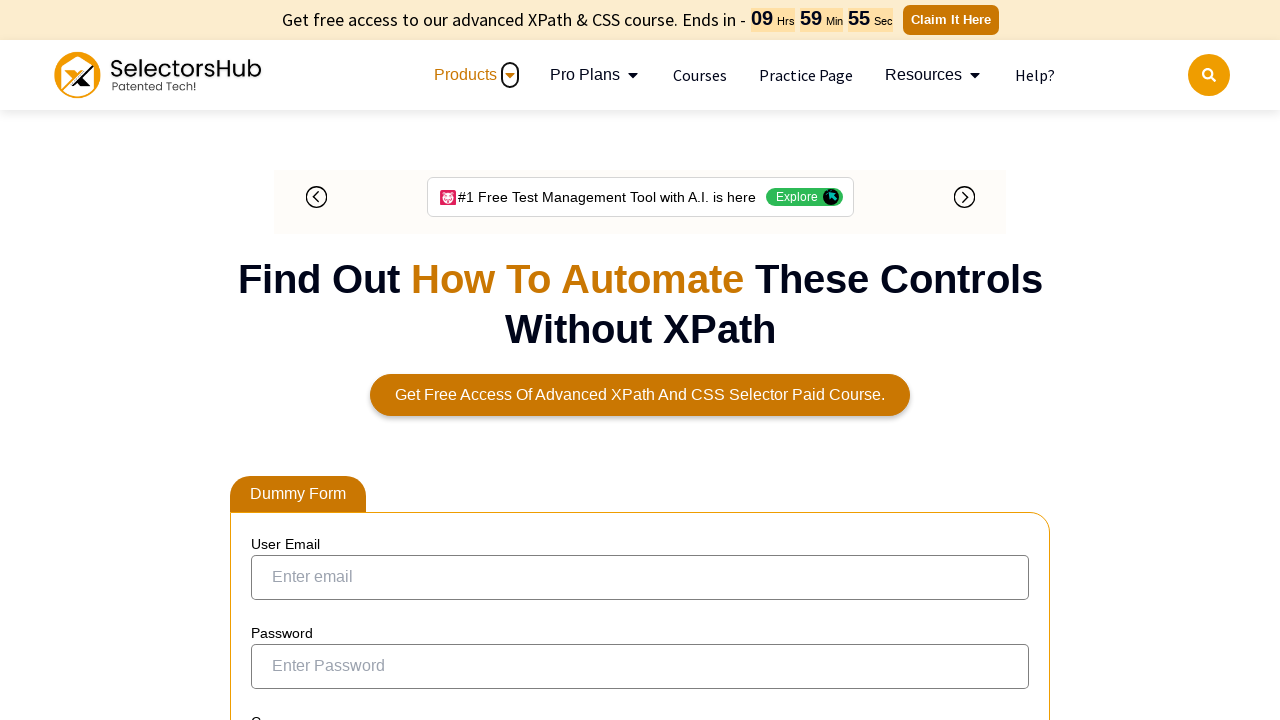

Waited for download link element to load
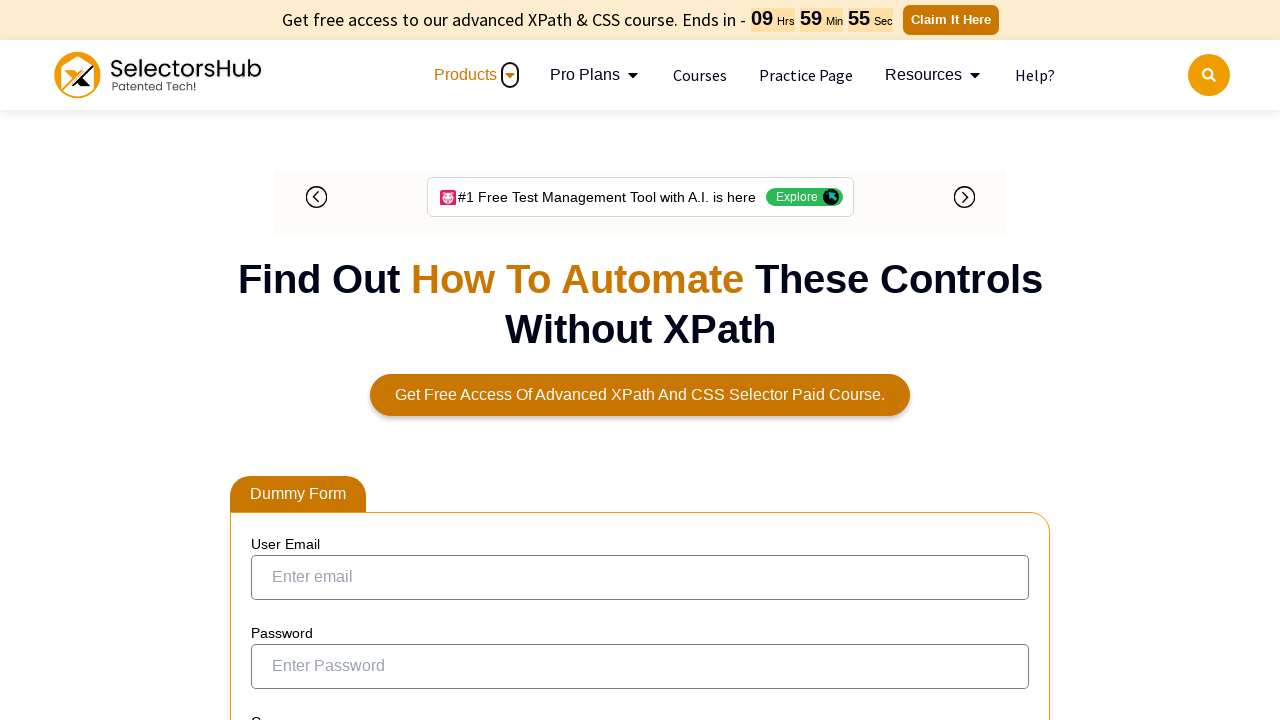

Waited for donation link element to load
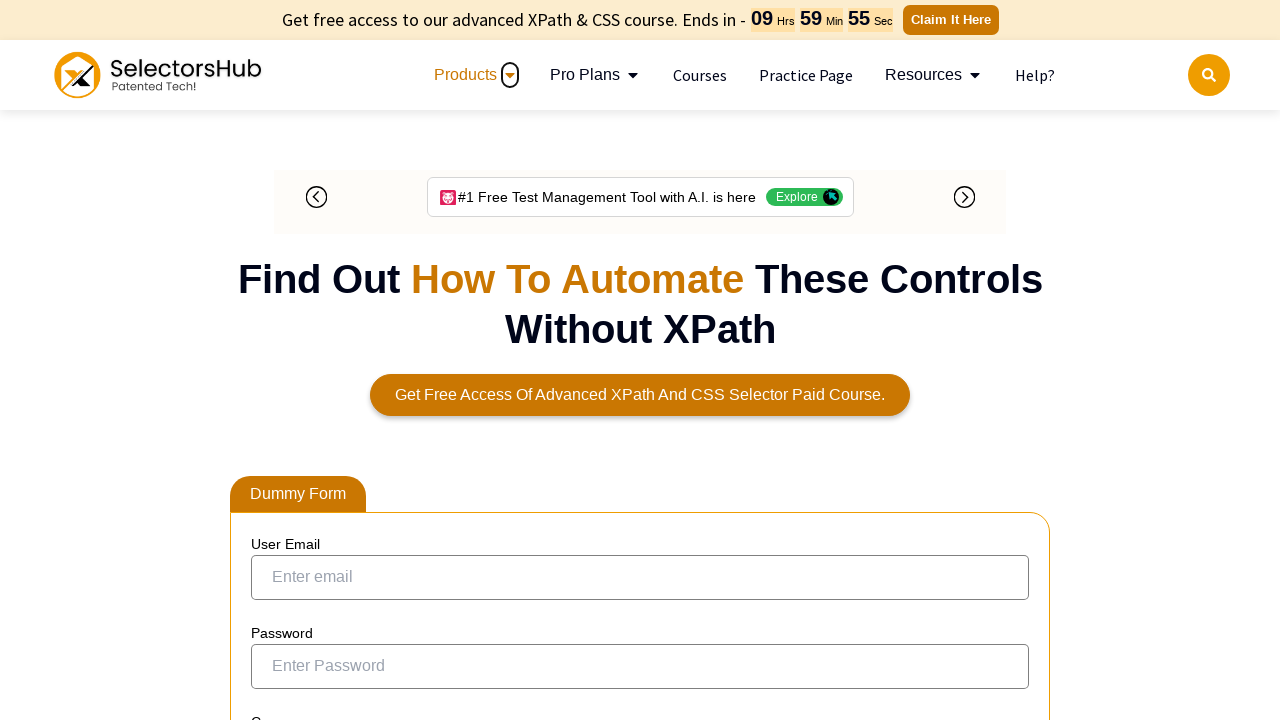

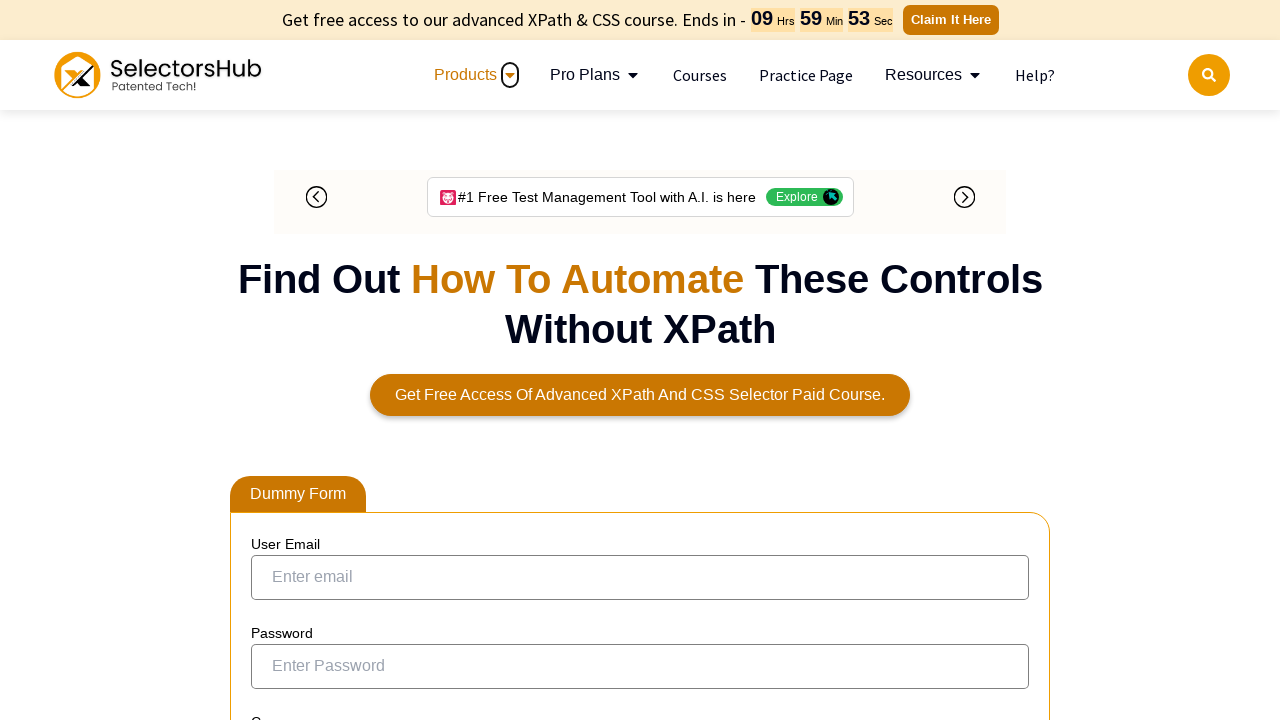